Tests marking all todo items as completed using the "Mark all as complete" checkbox.

Starting URL: https://demo.playwright.dev/todomvc

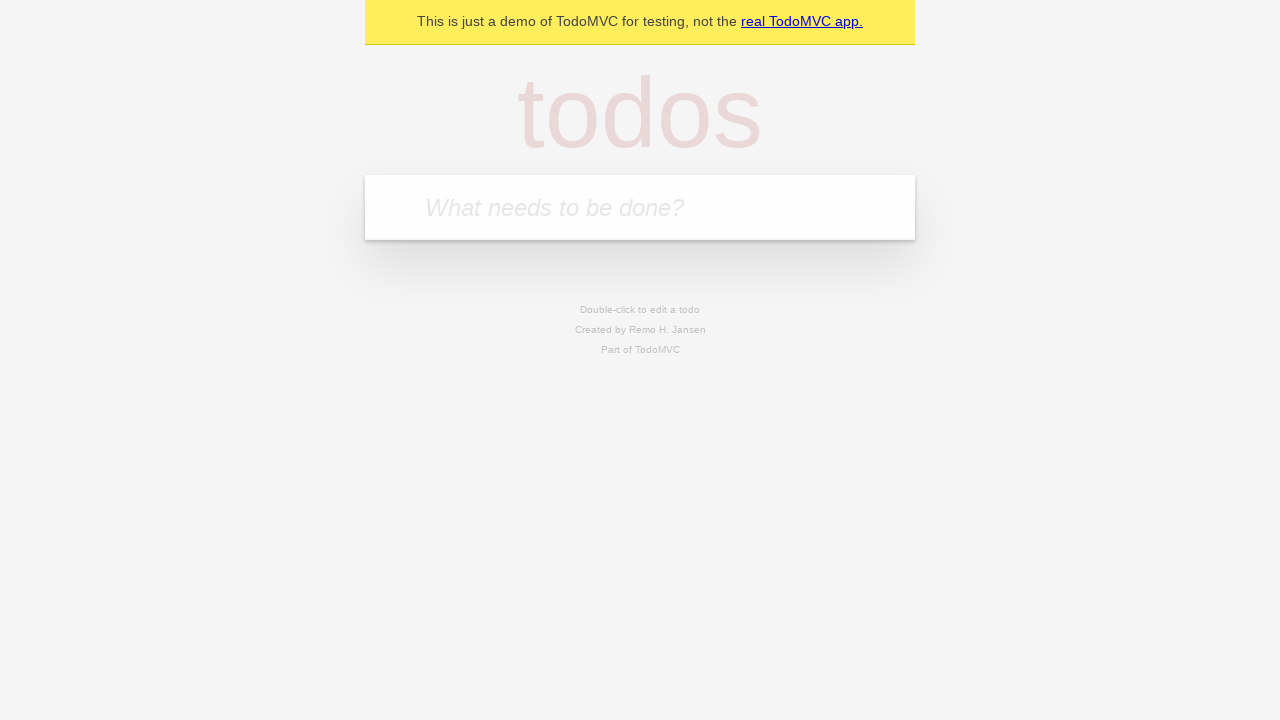

Located the 'What needs to be done?' input field
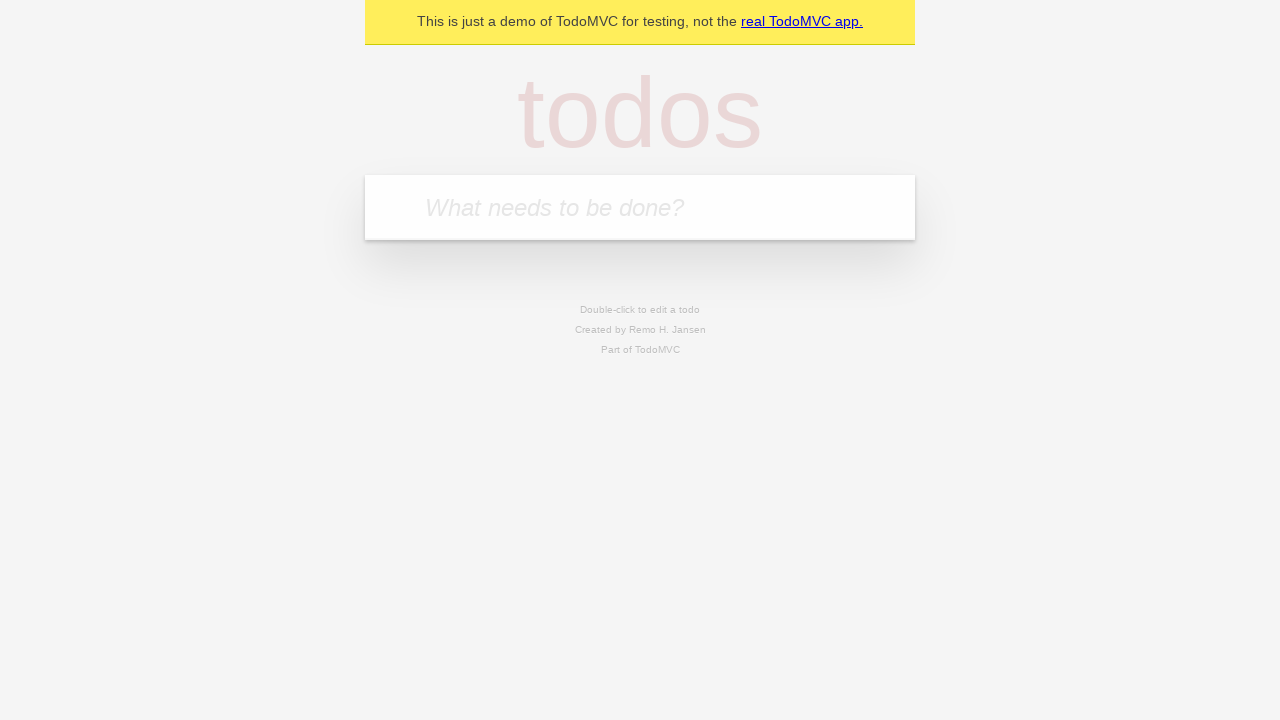

Filled todo input with 'buy some cheese' on internal:attr=[placeholder="What needs to be done?"i]
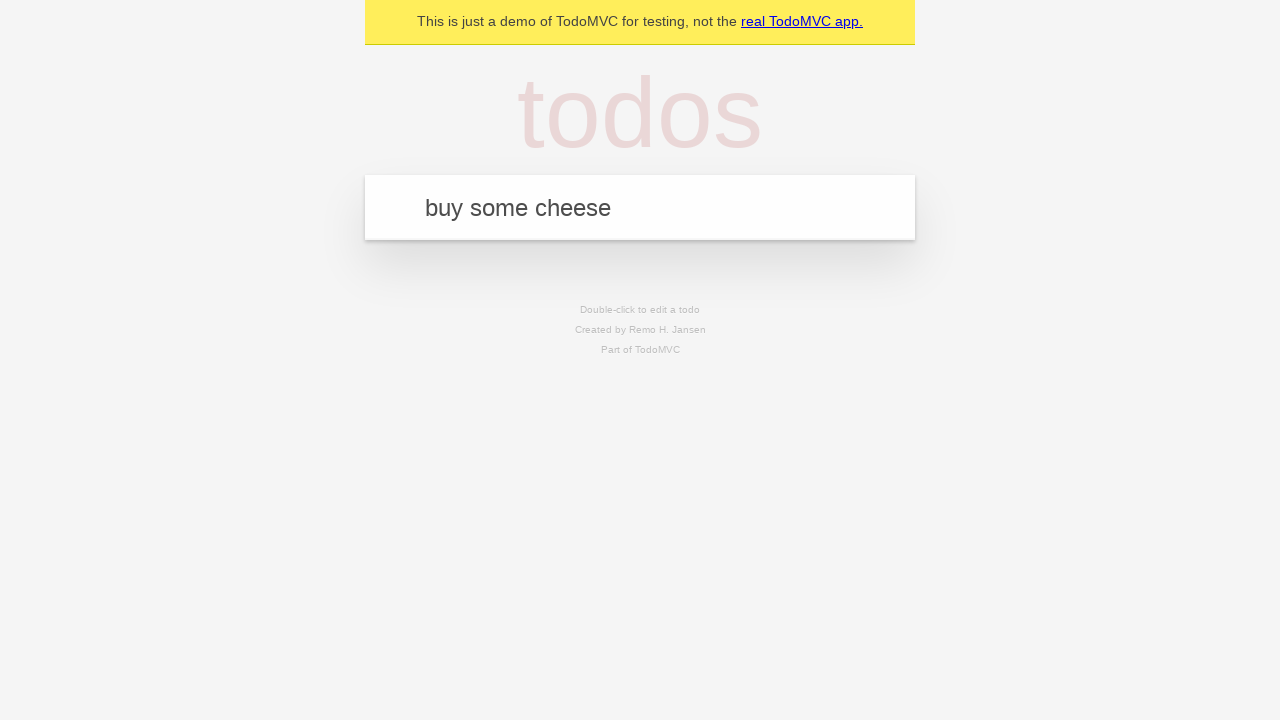

Pressed Enter to create todo item 'buy some cheese' on internal:attr=[placeholder="What needs to be done?"i]
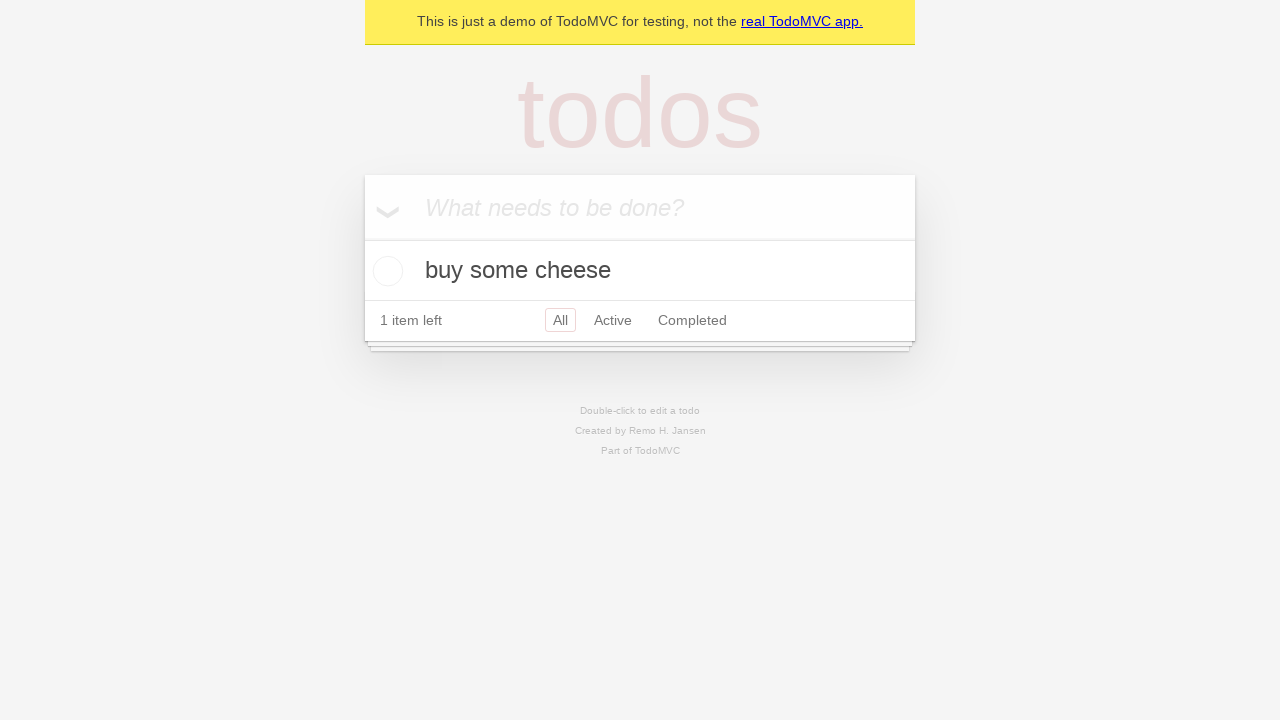

Filled todo input with 'feed the cat' on internal:attr=[placeholder="What needs to be done?"i]
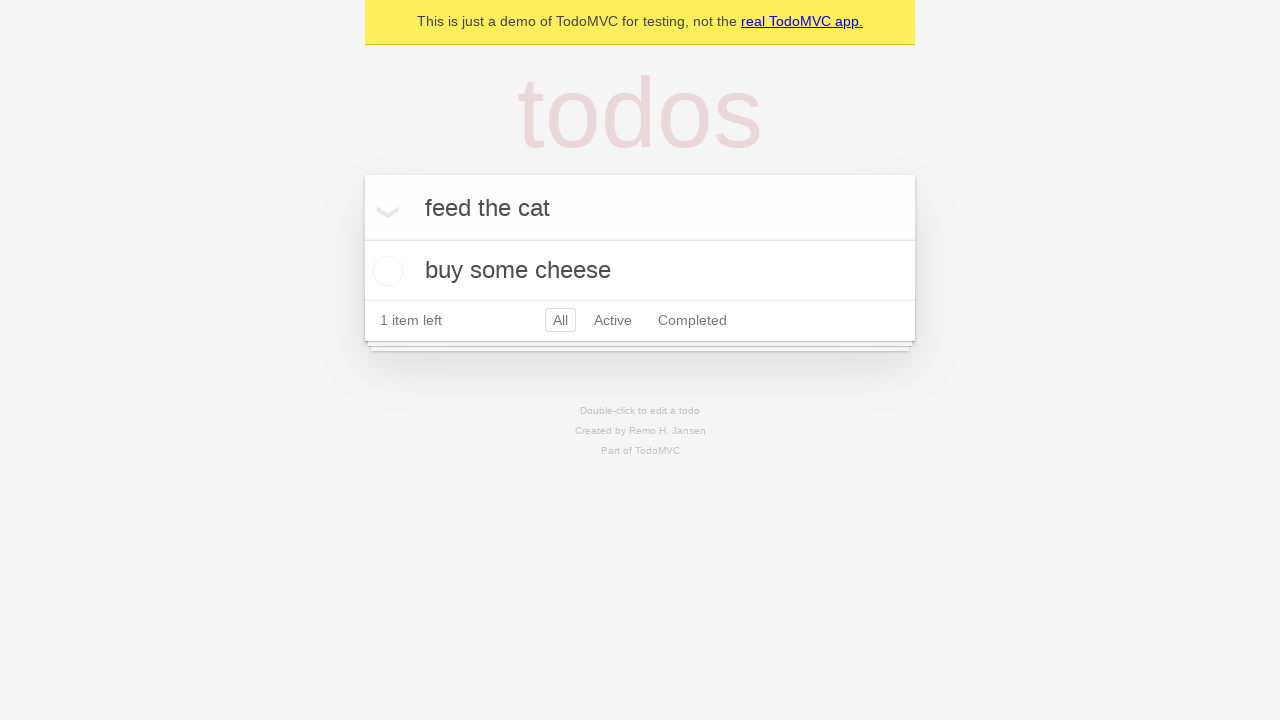

Pressed Enter to create todo item 'feed the cat' on internal:attr=[placeholder="What needs to be done?"i]
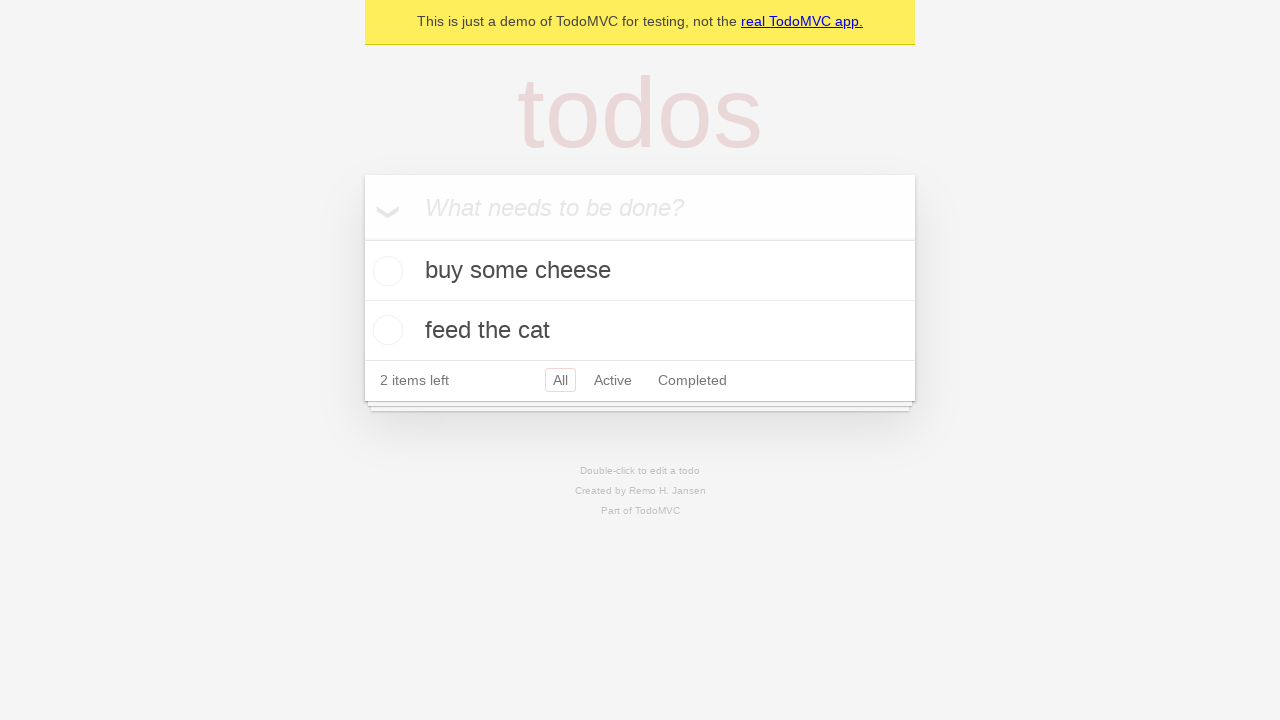

Filled todo input with 'book a doctors appointment' on internal:attr=[placeholder="What needs to be done?"i]
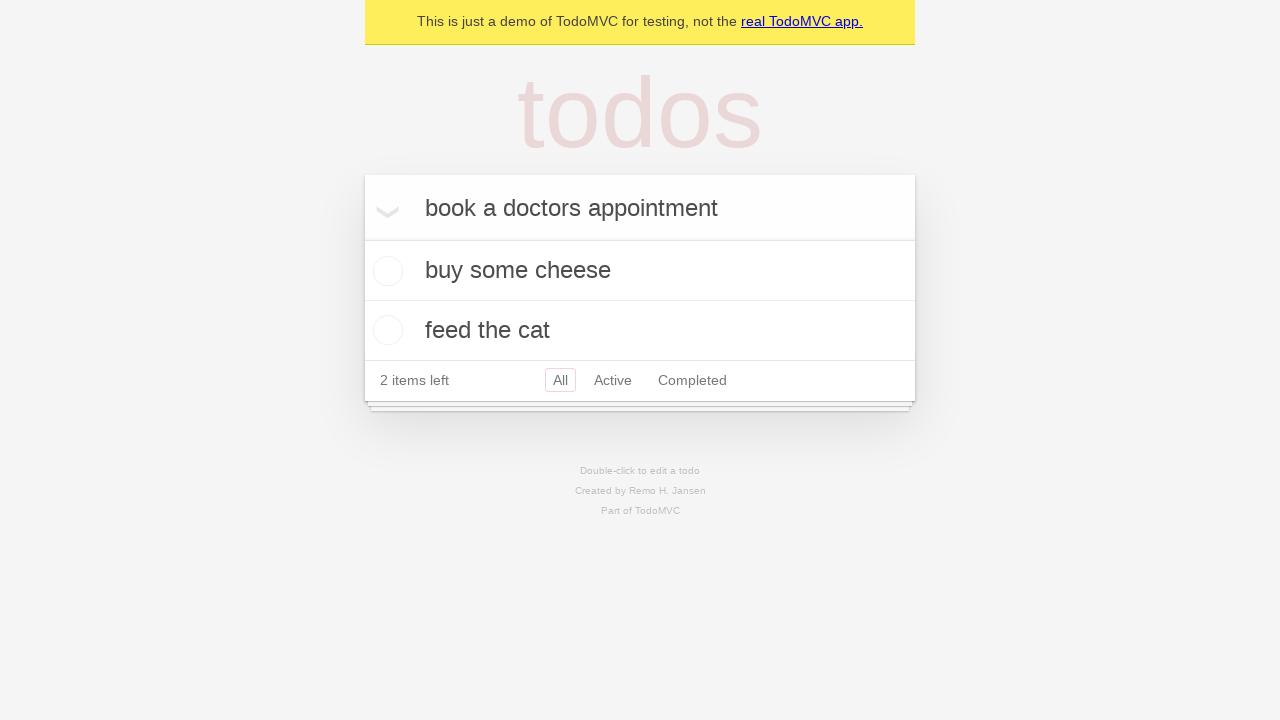

Pressed Enter to create todo item 'book a doctors appointment' on internal:attr=[placeholder="What needs to be done?"i]
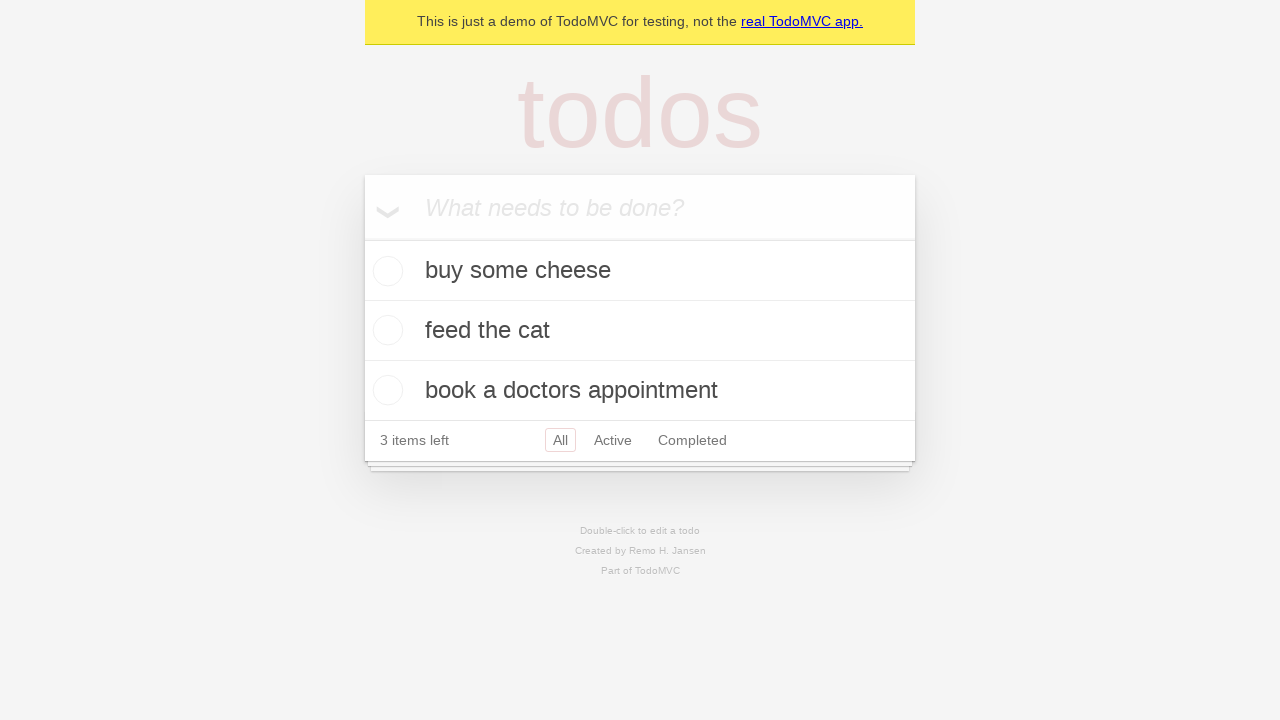

Clicked 'Mark all as complete' checkbox at (362, 238) on internal:label="Mark all as complete"i
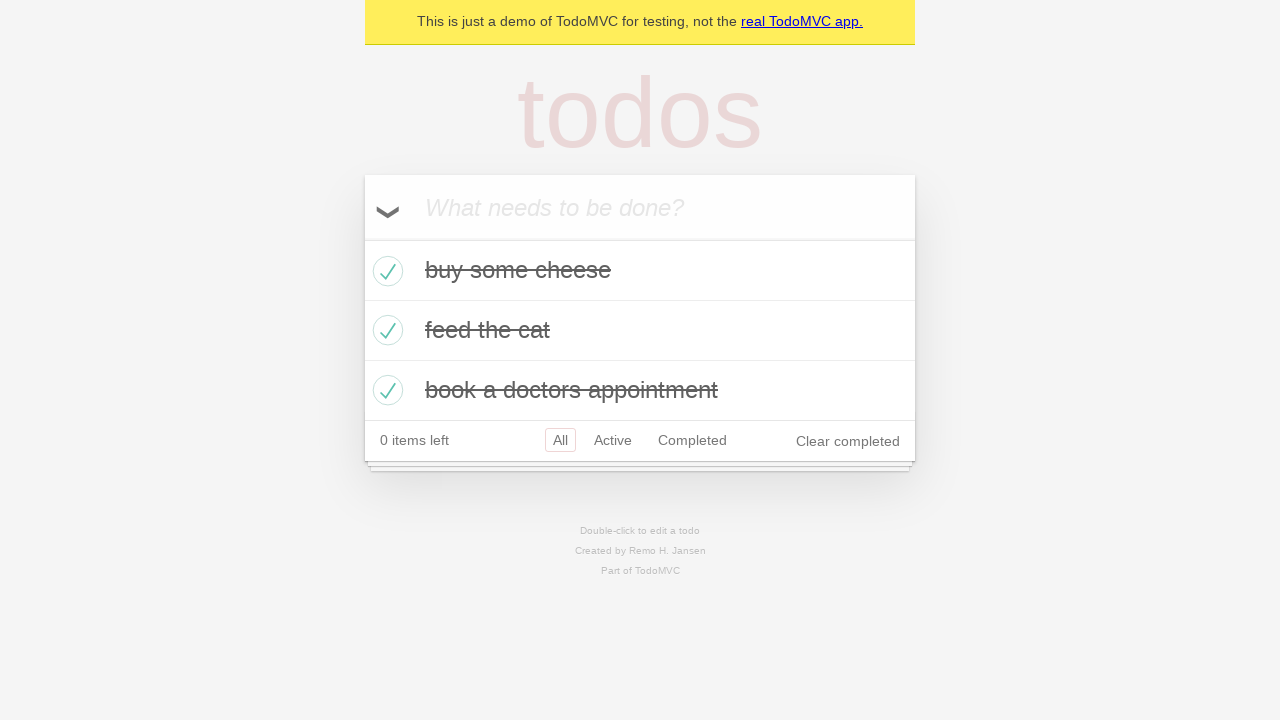

All todo items marked as completed
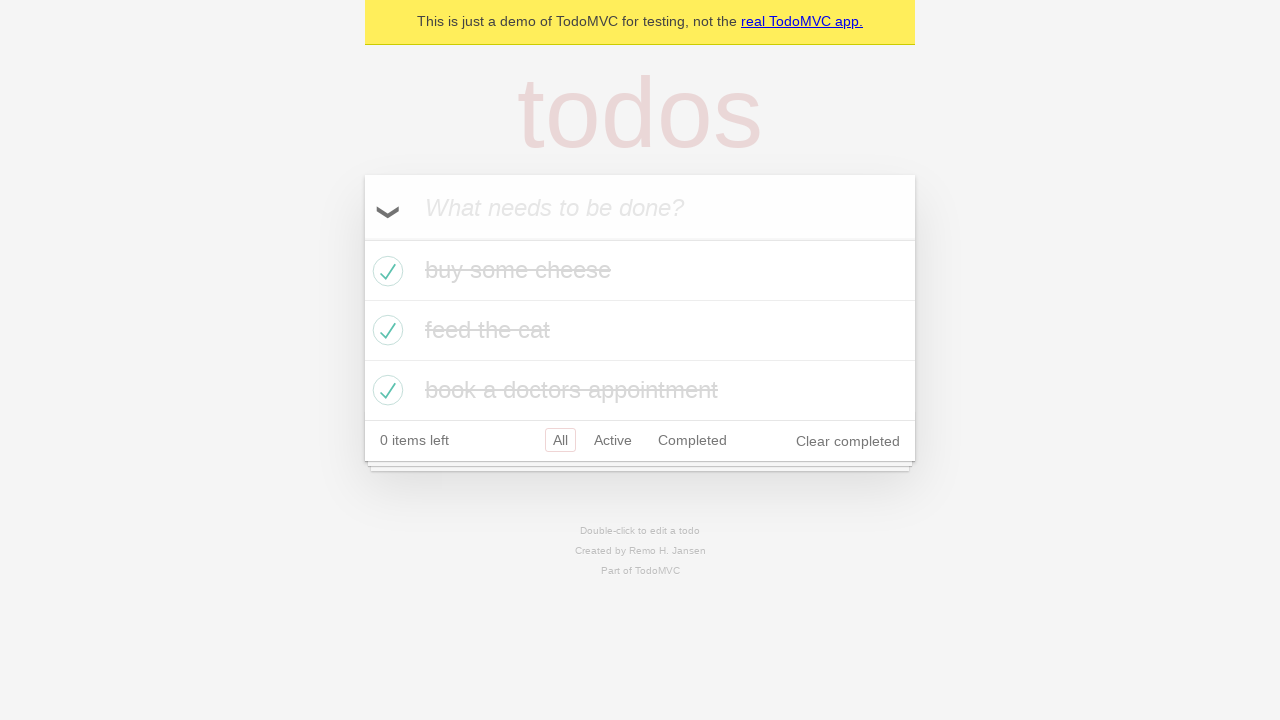

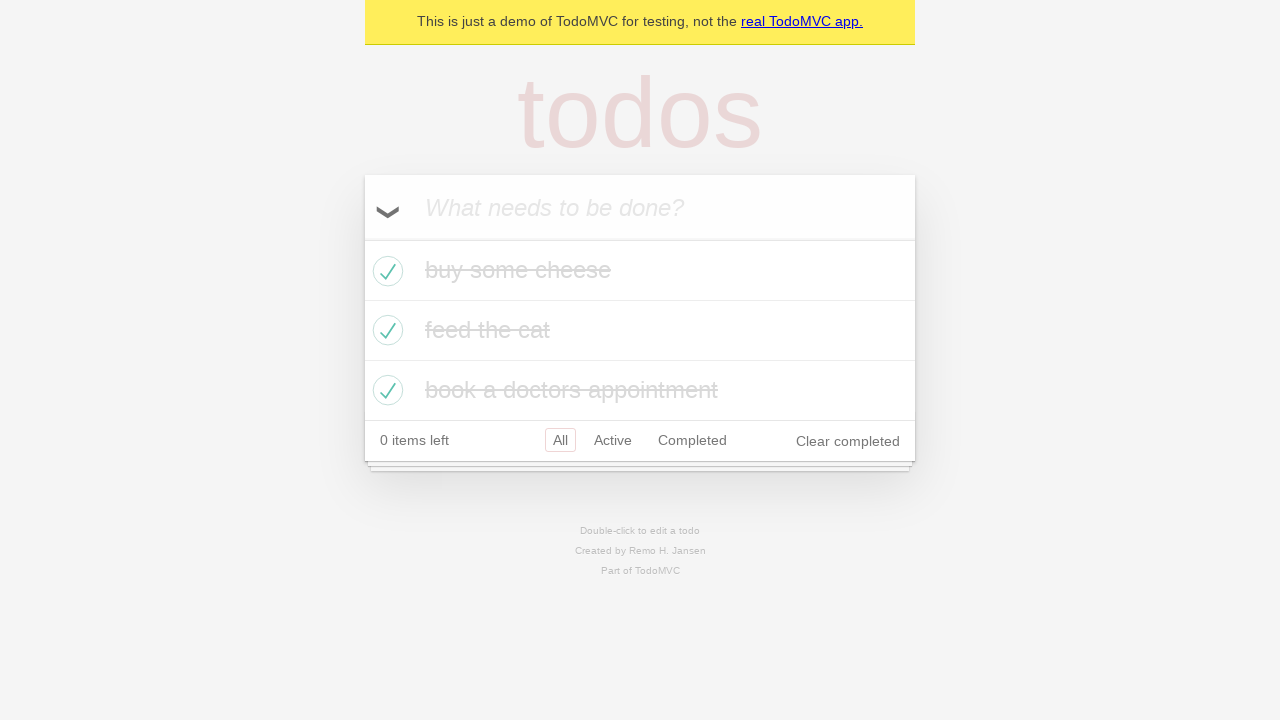